Tests that the counter displays the current number of todo items correctly

Starting URL: https://demo.playwright.dev/todomvc

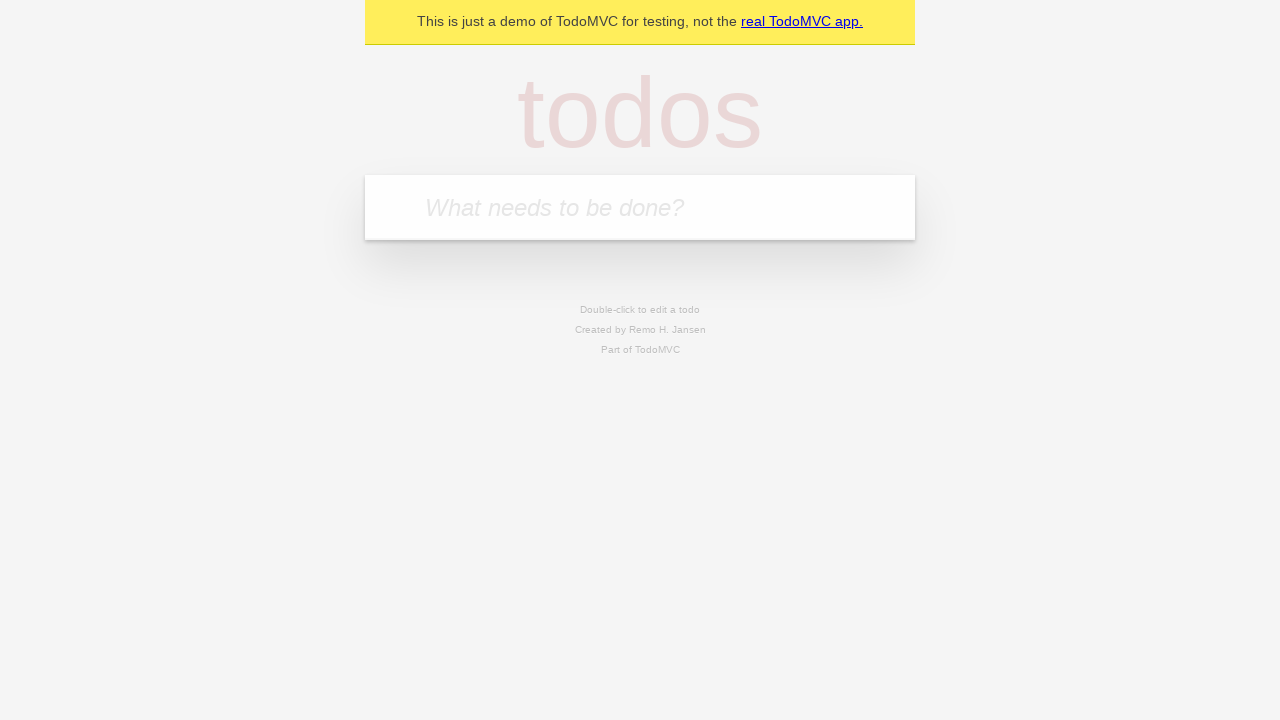

Located the 'What needs to be done?' input field
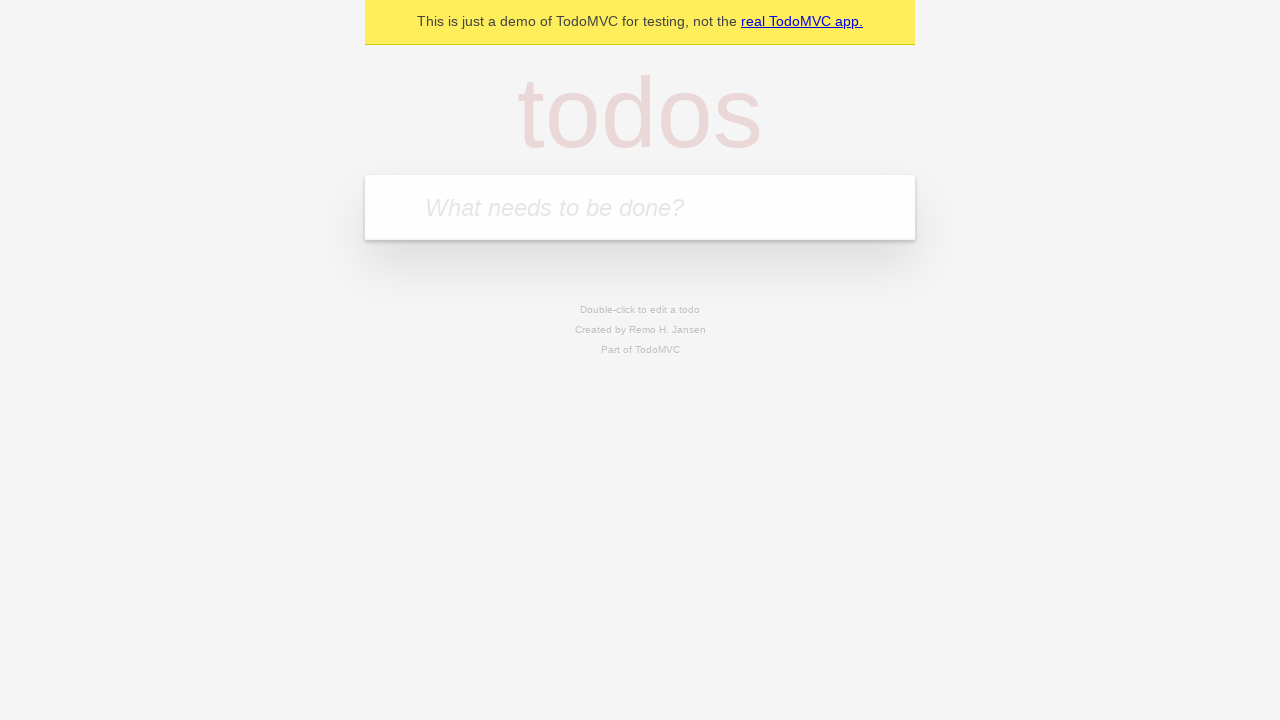

Filled input field with 'buy some cheese' on internal:attr=[placeholder="What needs to be done?"i]
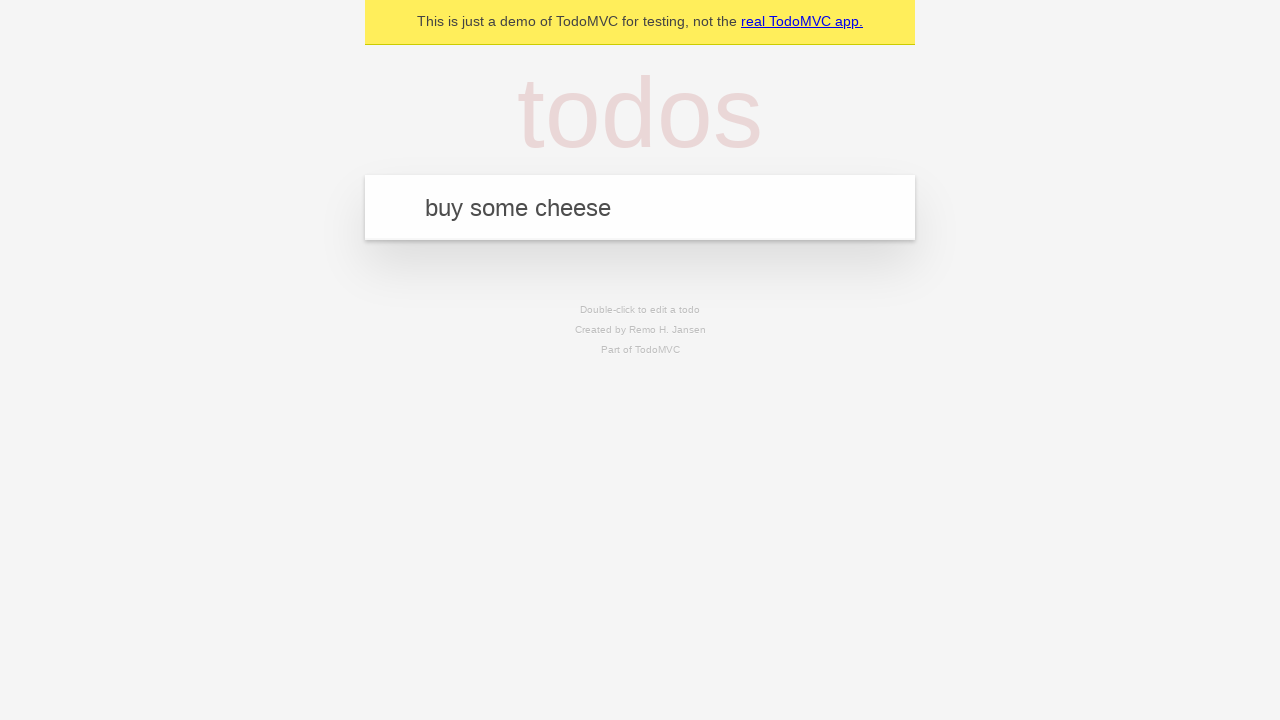

Pressed Enter to create first todo item on internal:attr=[placeholder="What needs to be done?"i]
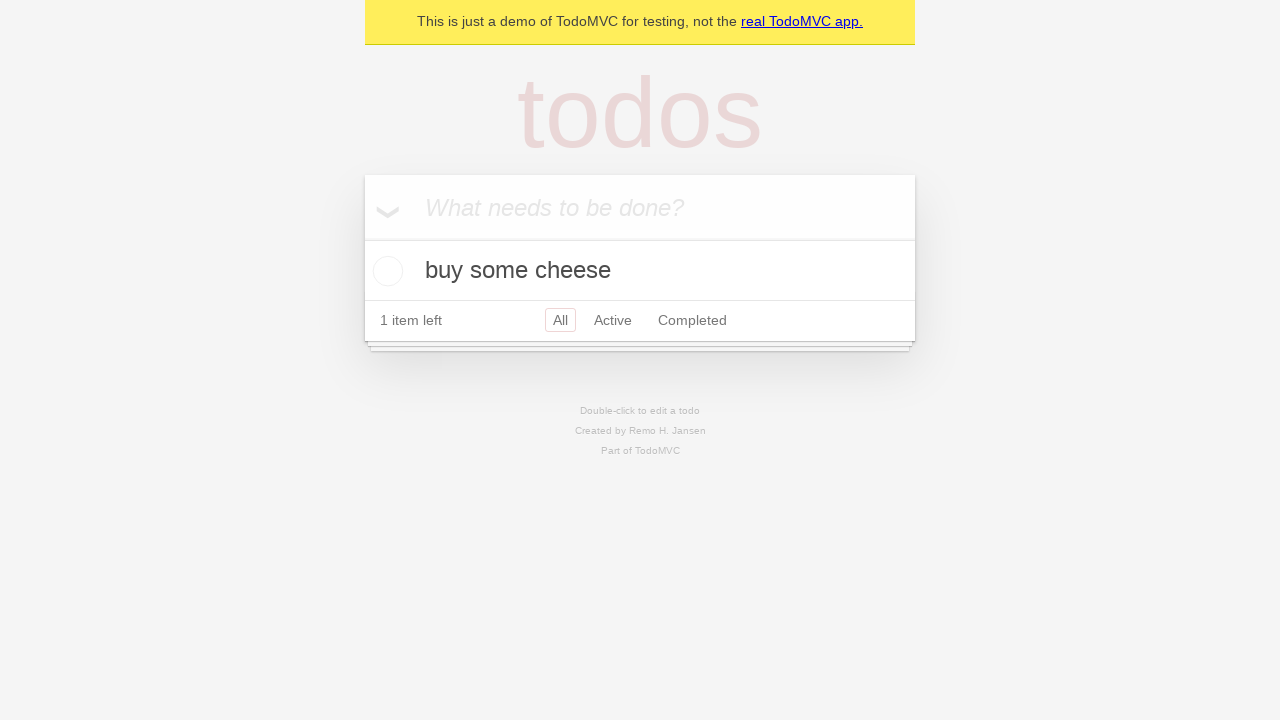

Todo count element appeared
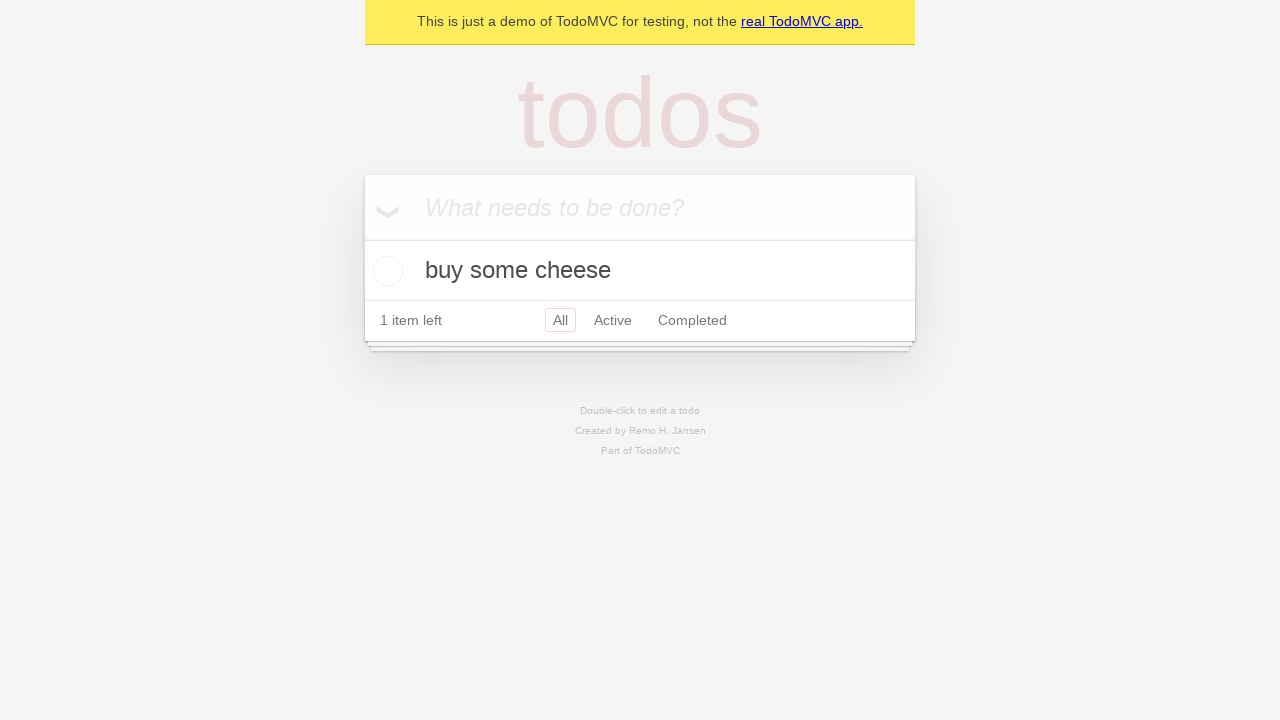

Filled input field with 'feed the cat' on internal:attr=[placeholder="What needs to be done?"i]
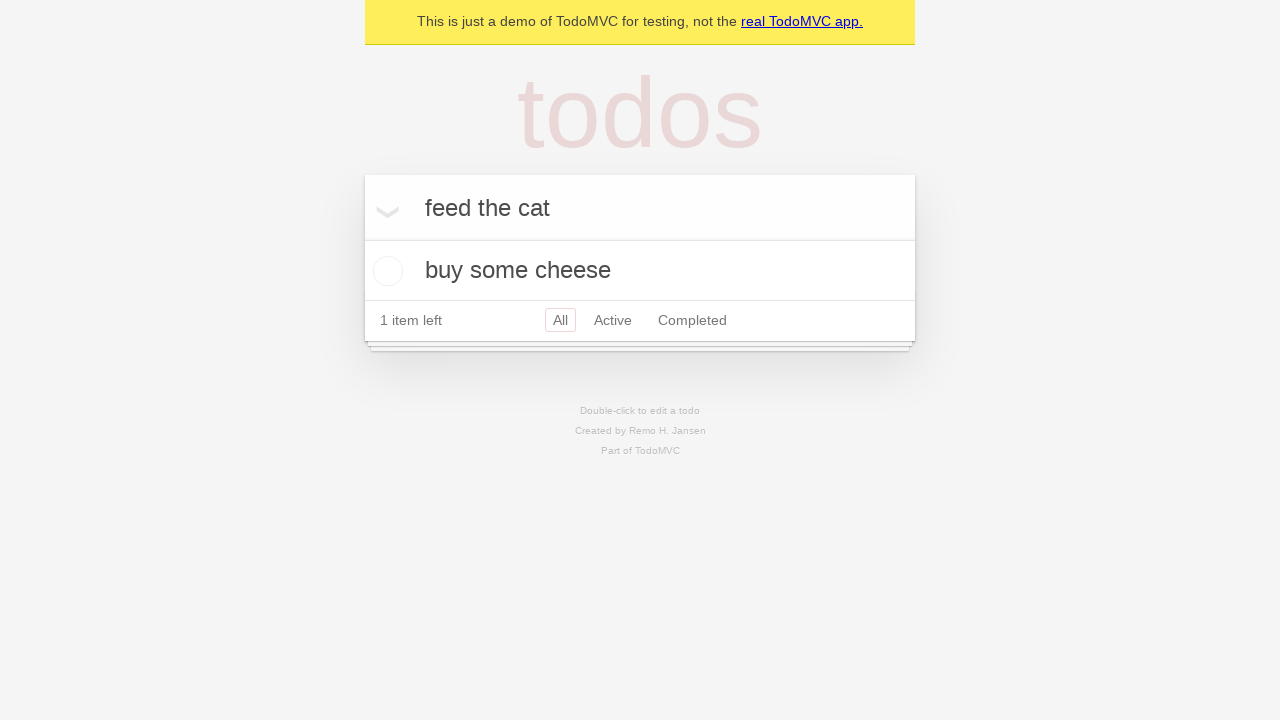

Pressed Enter to create second todo item on internal:attr=[placeholder="What needs to be done?"i]
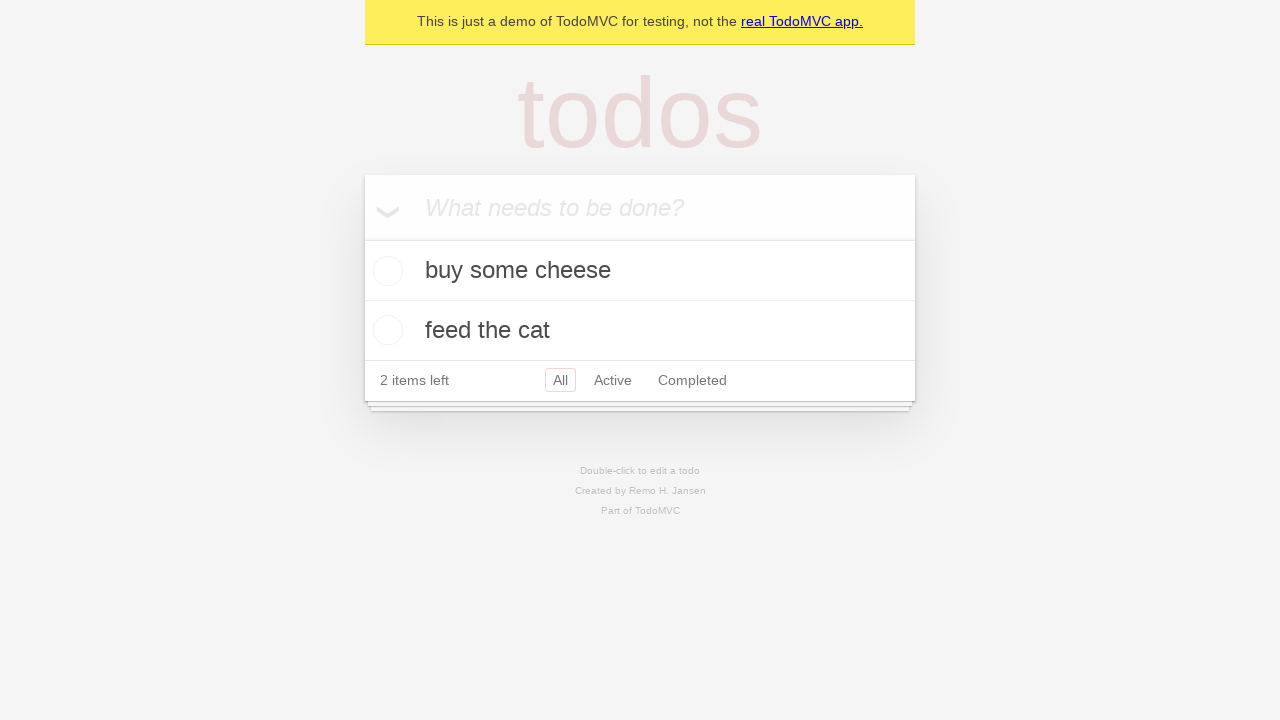

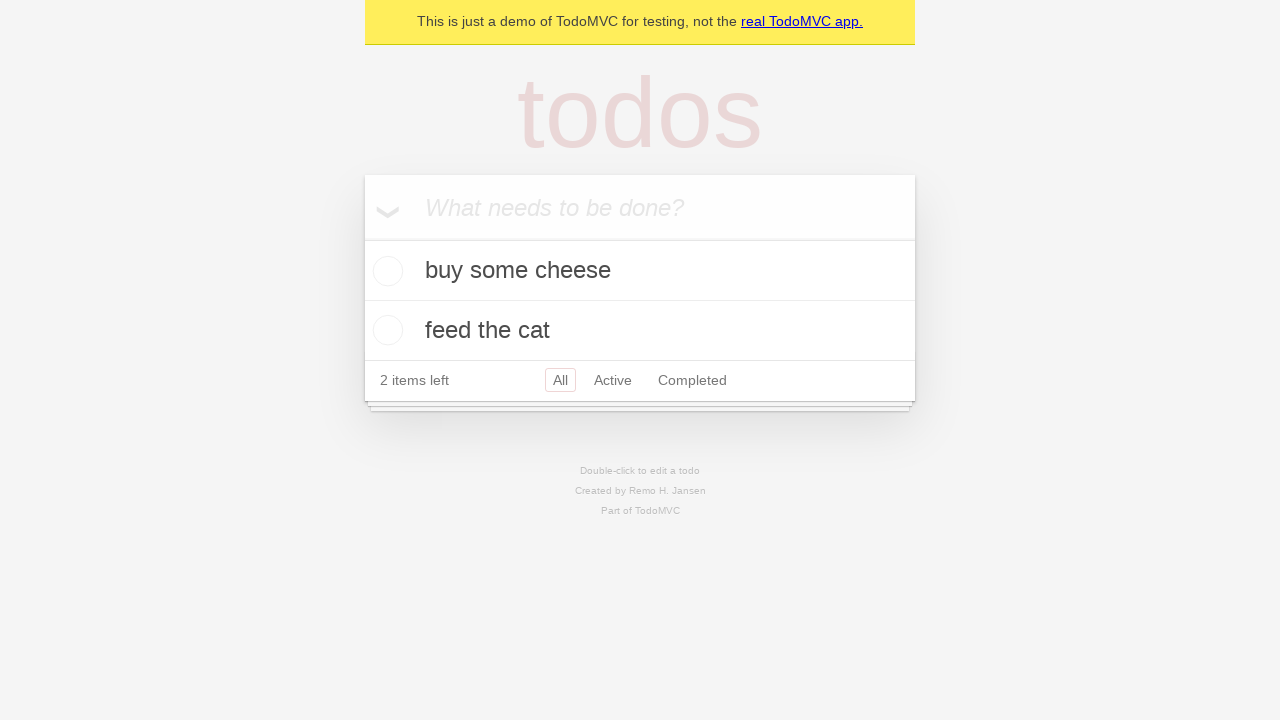